Navigates to a W3Schools horizontal scroll menu example and performs a horizontal drag action on the scrollable menu

Starting URL: https://www.w3schools.com/howto/howto_css_menu_horizontal_scroll.asp

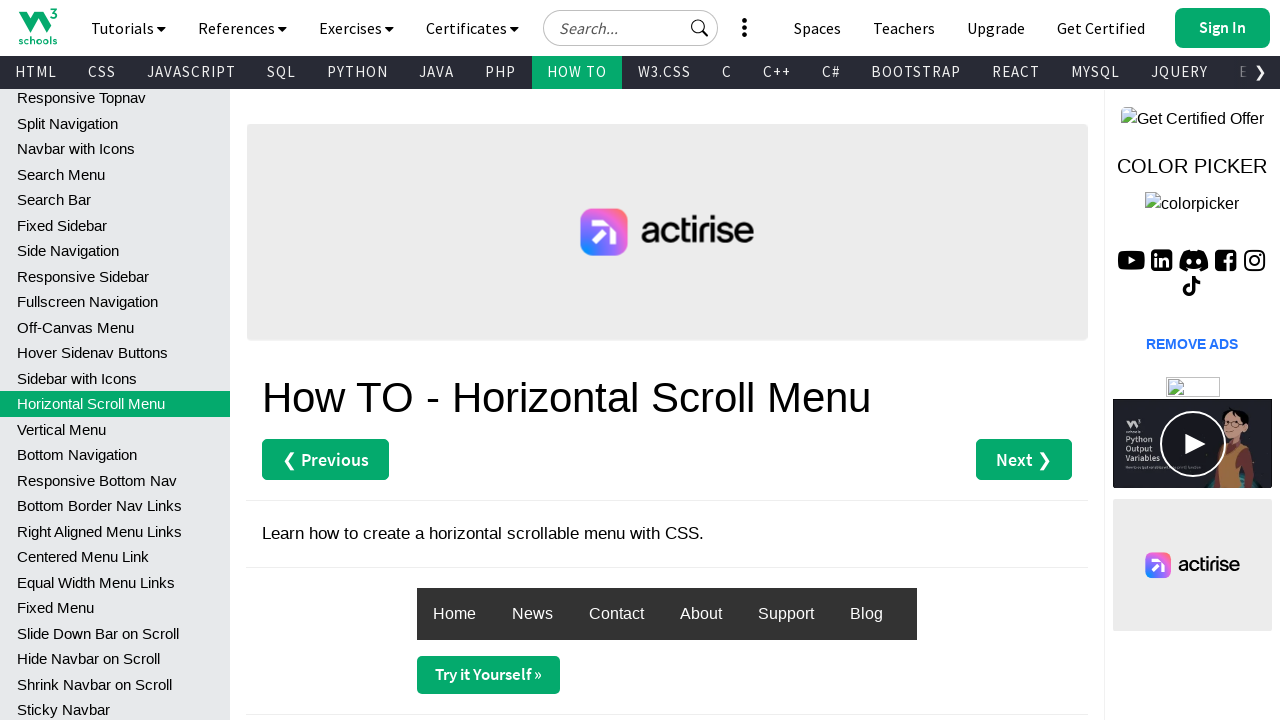

Navigated to W3Schools horizontal scroll menu example page
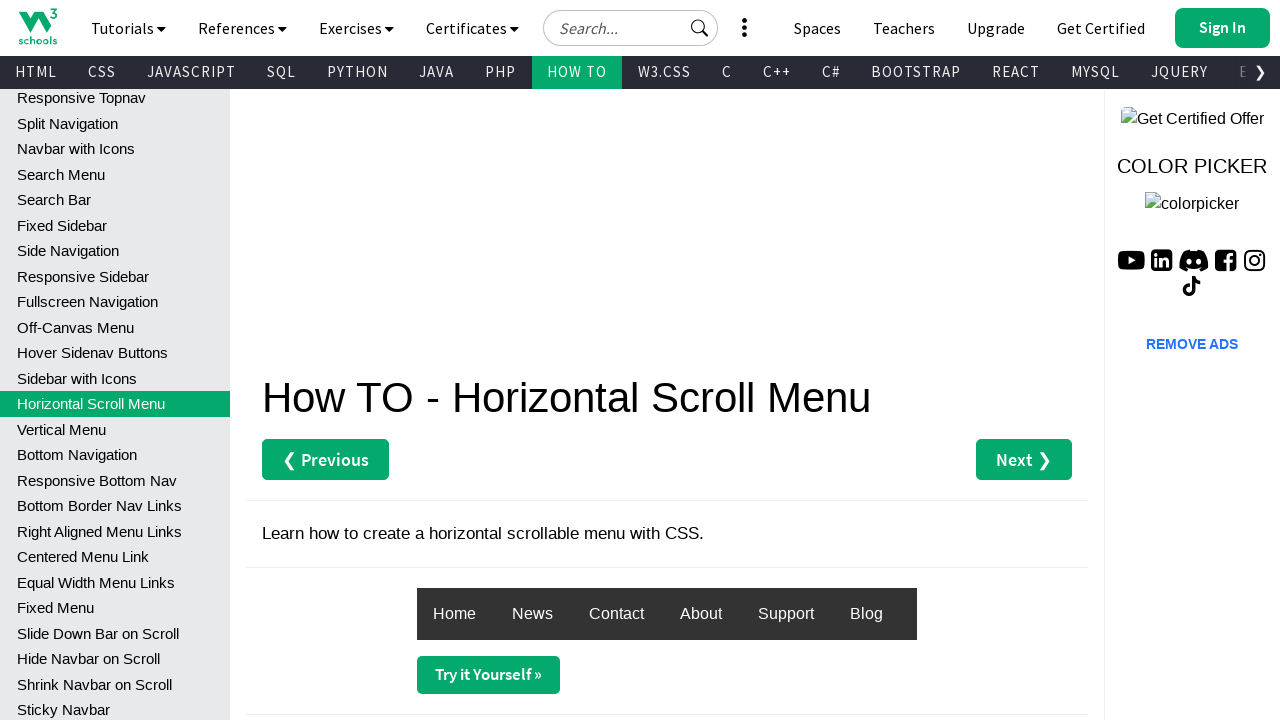

Horizontal scroll menu element loaded
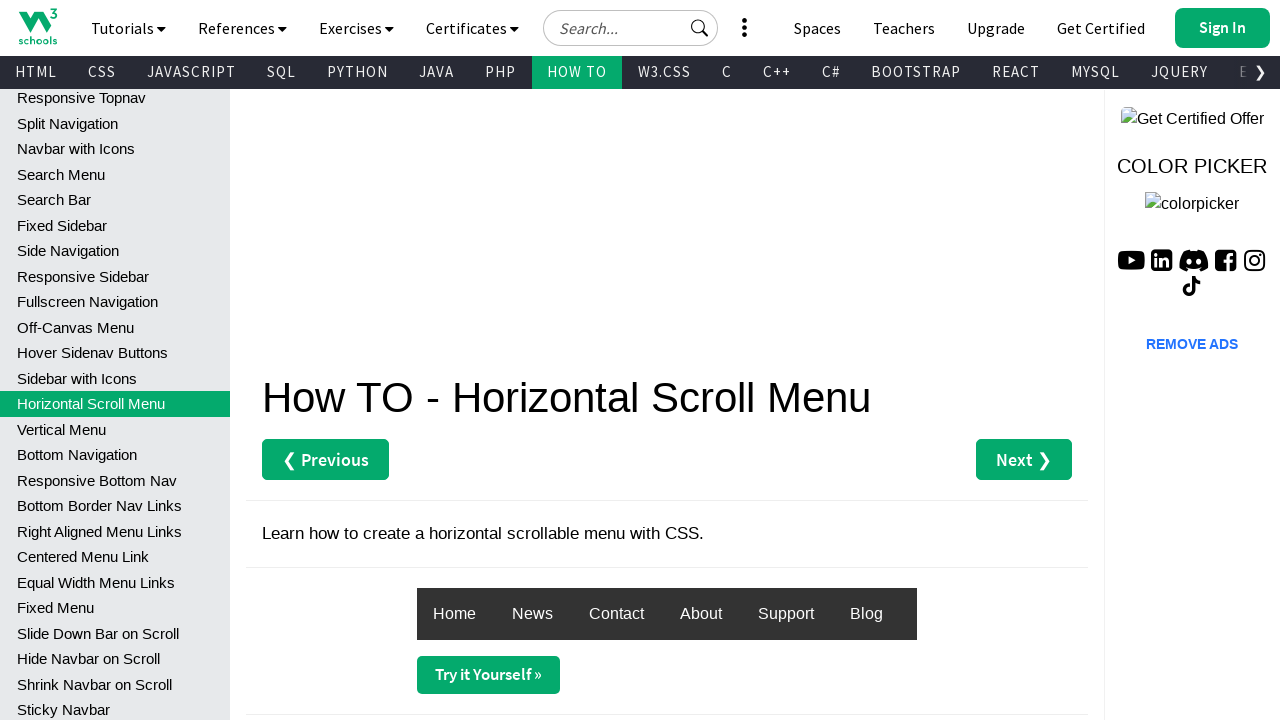

Located the scrollable menu element
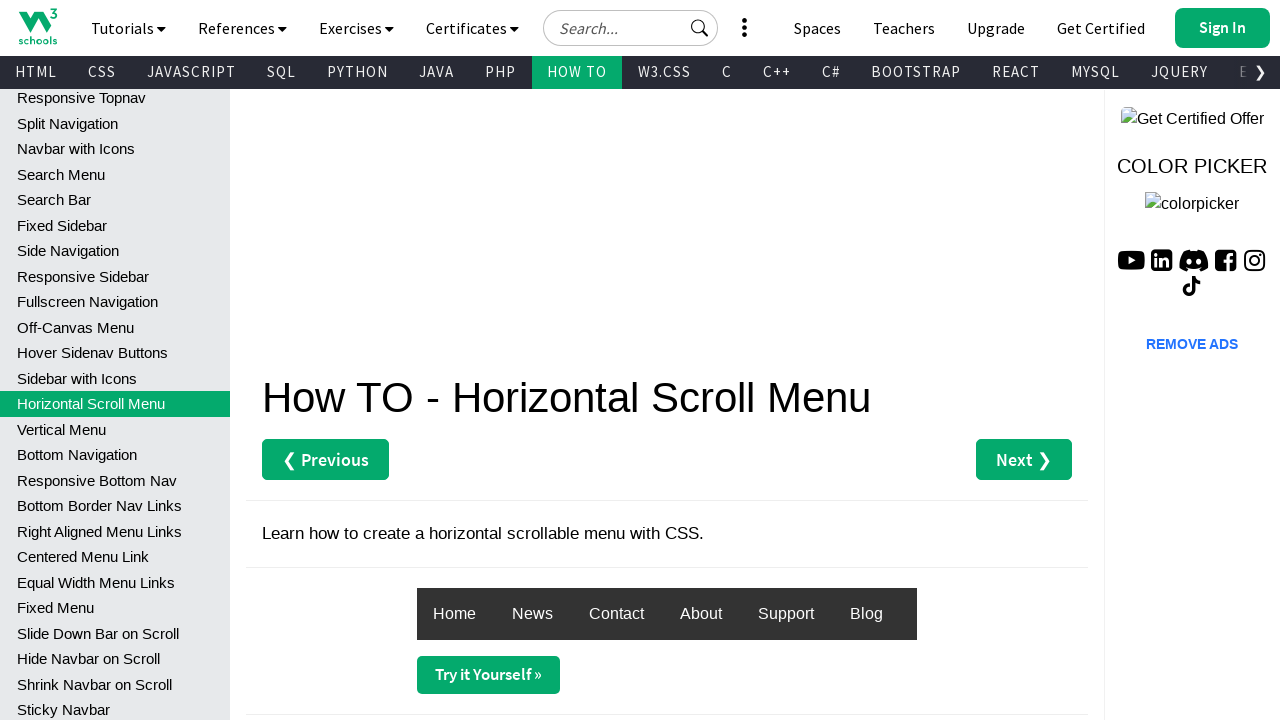

Performed horizontal drag action on scrollable menu to scroll right at (917, 588)
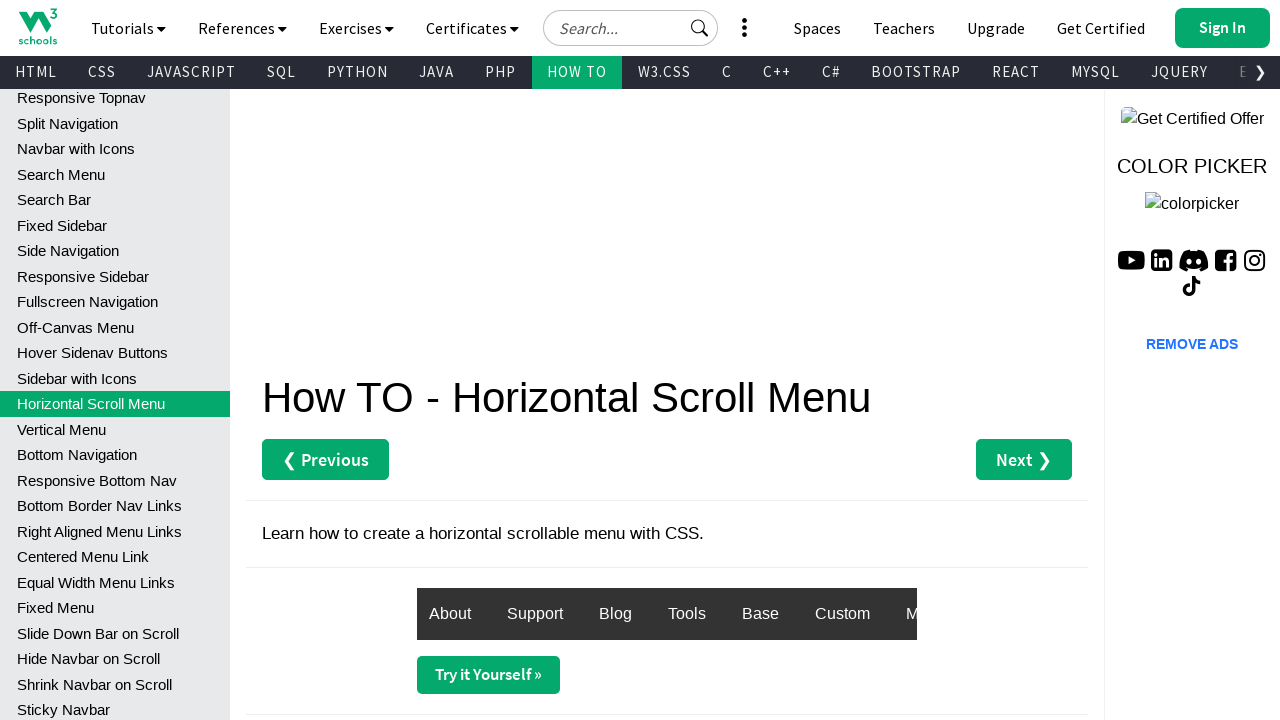

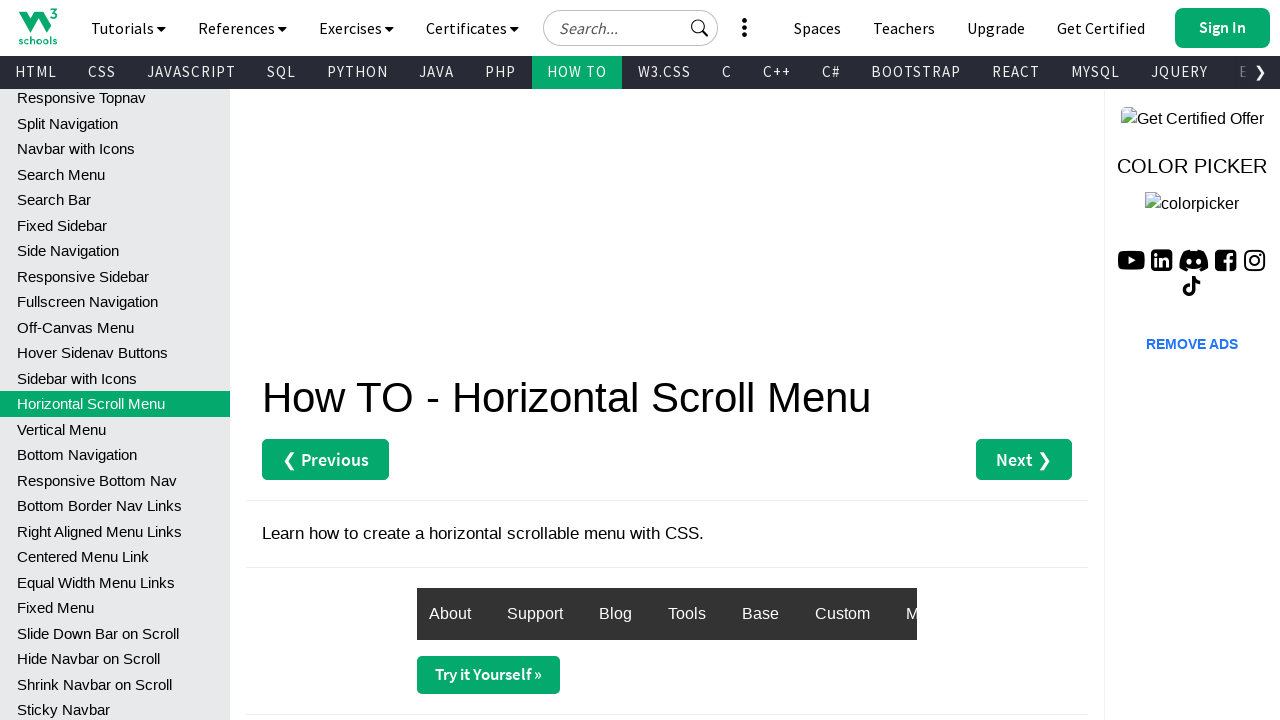